Navigates to a social card preview page with custom title parameters and waits for the card element to be rendered

Starting URL: https://social-card-image.netlify.app?id=social-card&title=Welcome%20to%20My%20Site

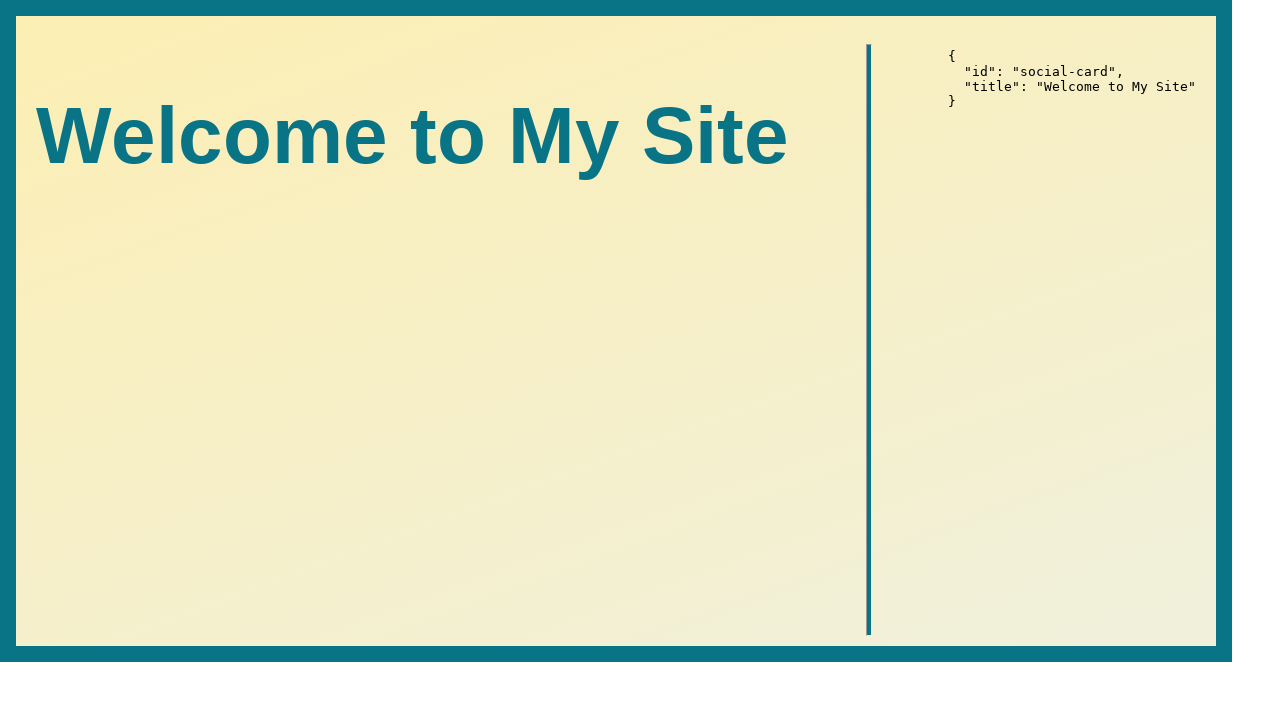

Set viewport to 1920x1080 for social card preview
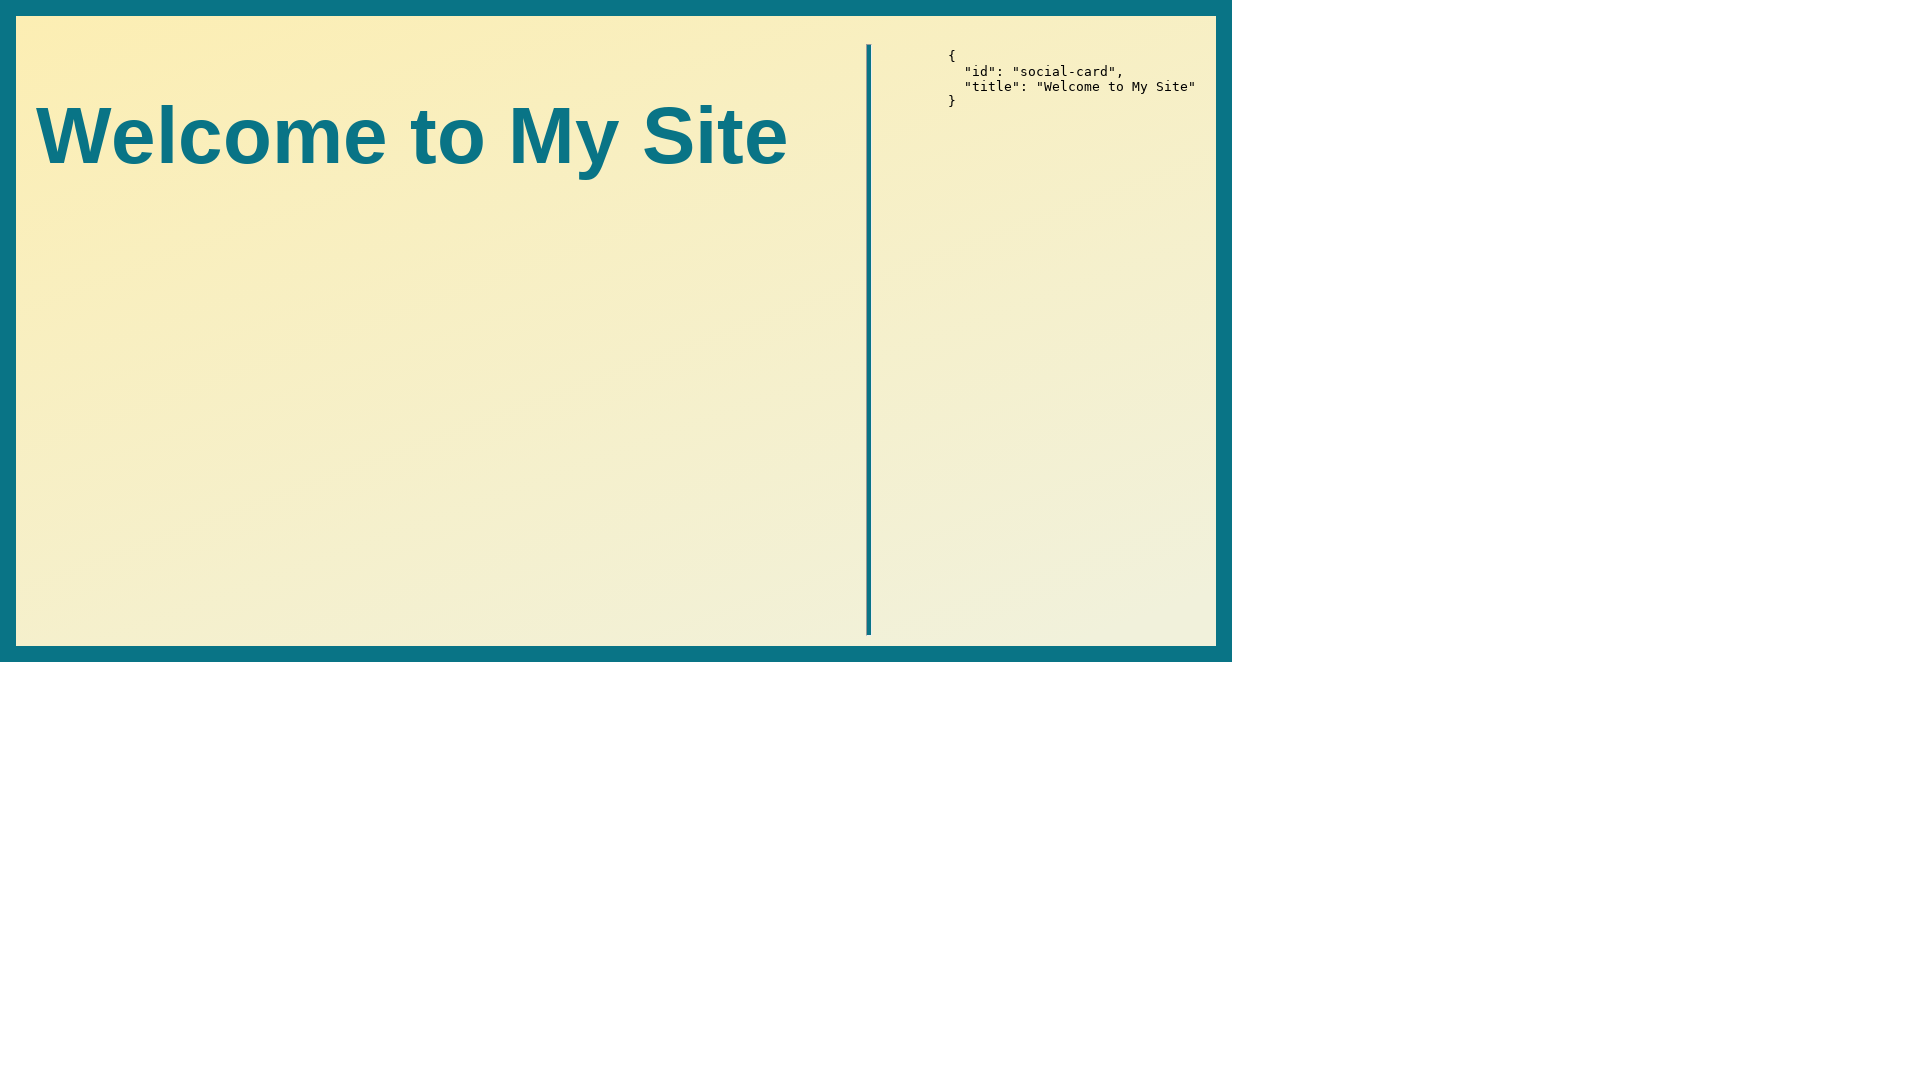

Social card element rendered successfully
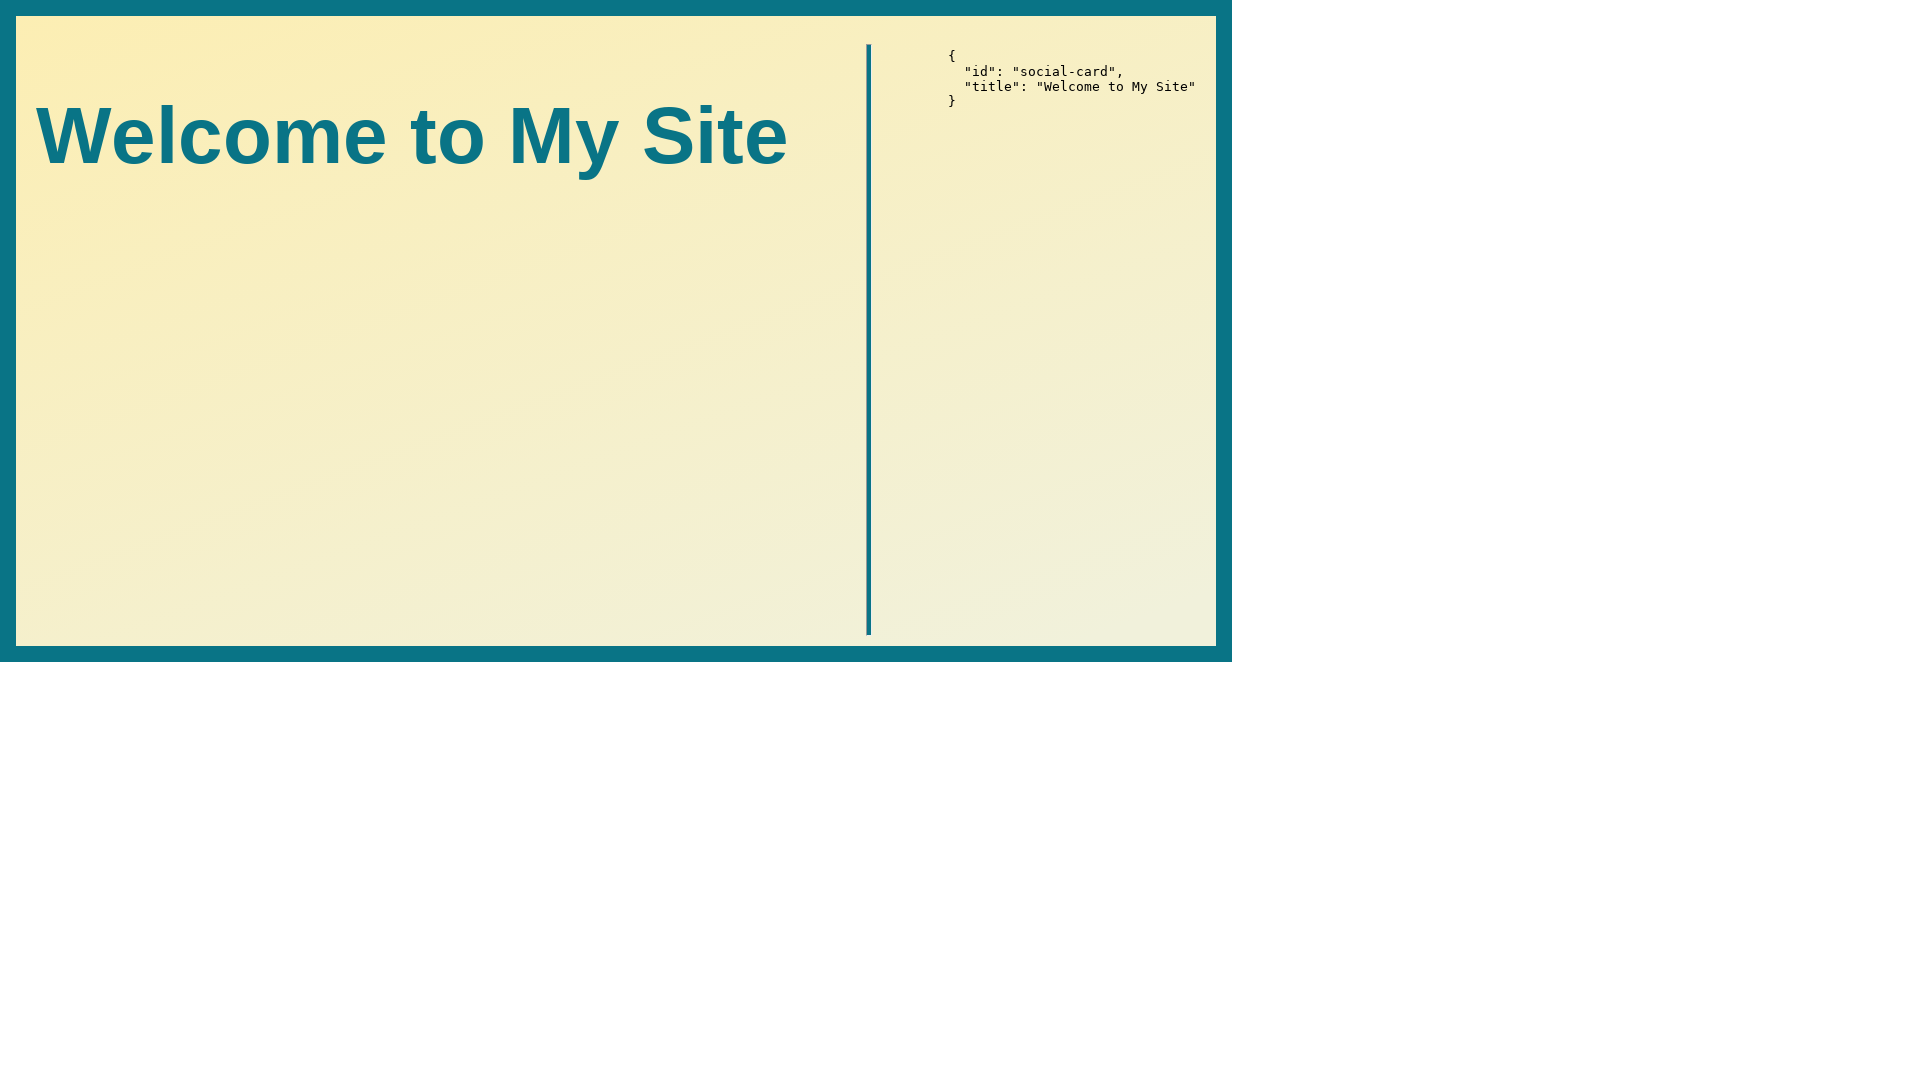

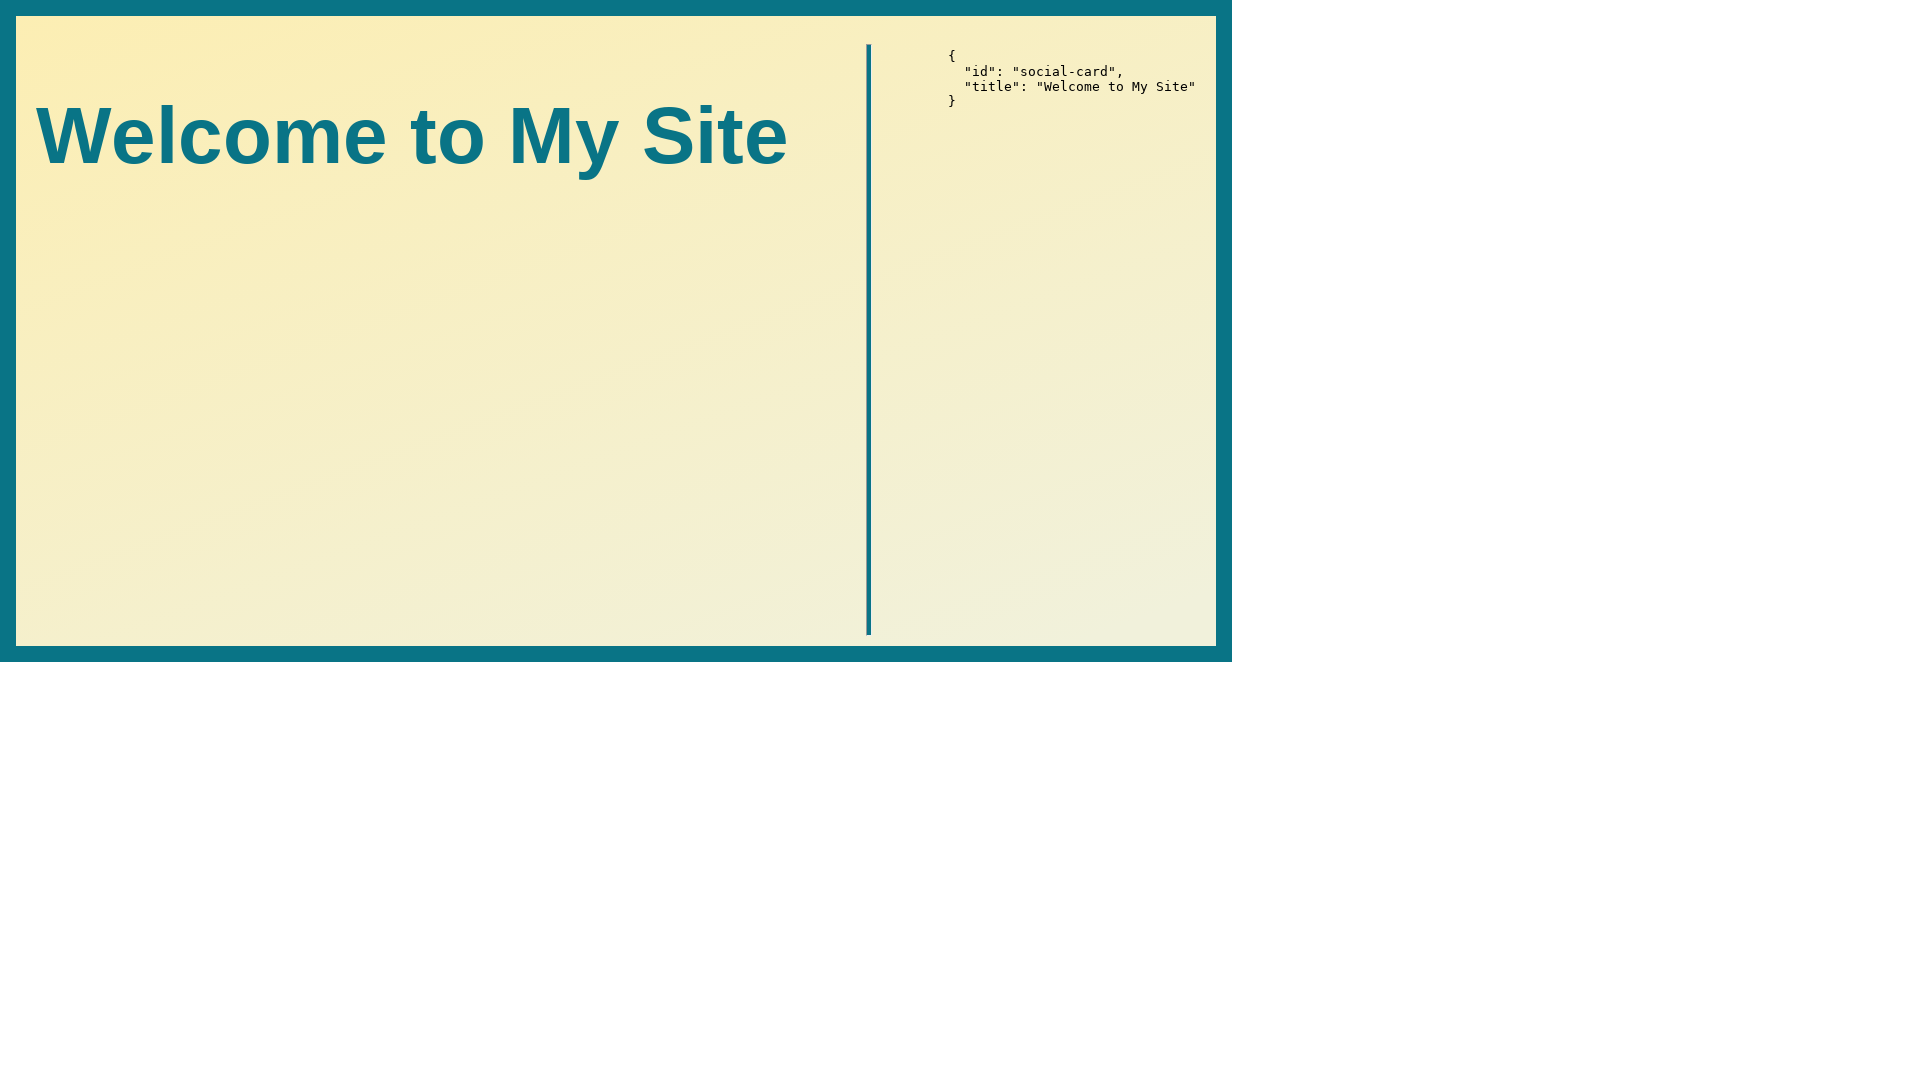